Tests drag and drop functionality by dragging a source element and dropping it onto a target element on the jQuery UI droppable demo page.

Starting URL: https://jqueryui.com/resources/demos/droppable/default.html

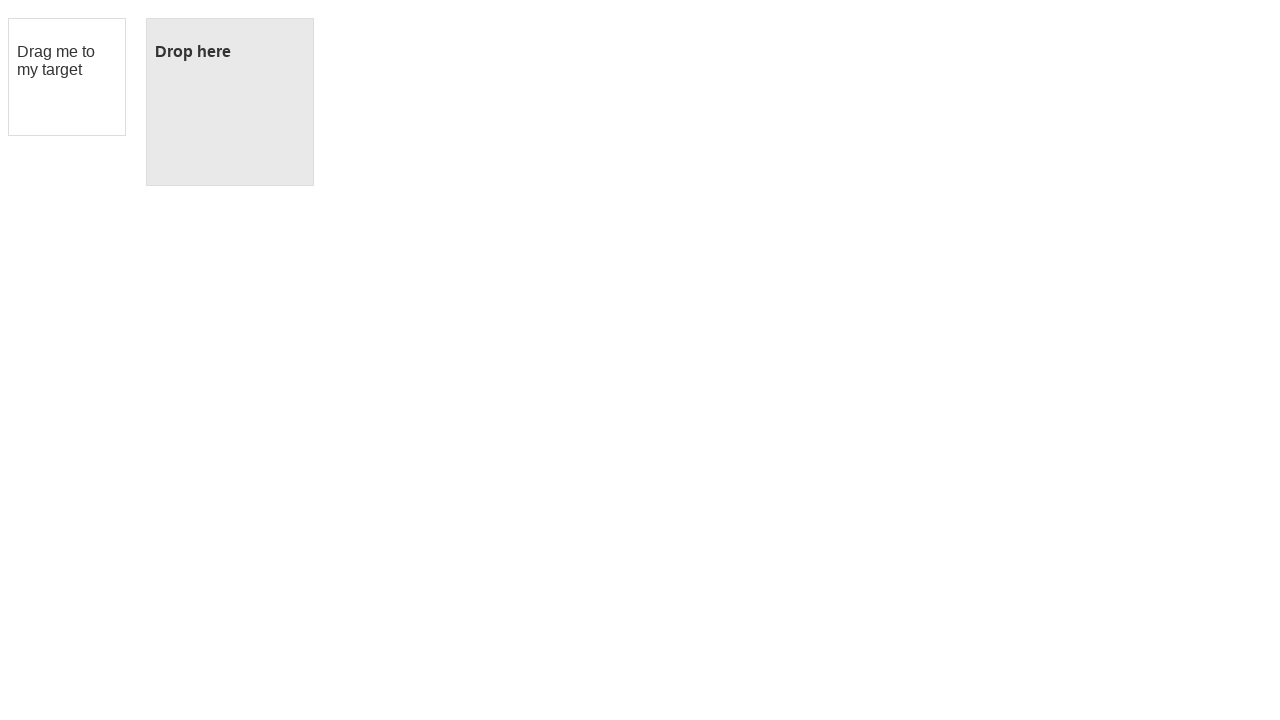

Located the draggable source element
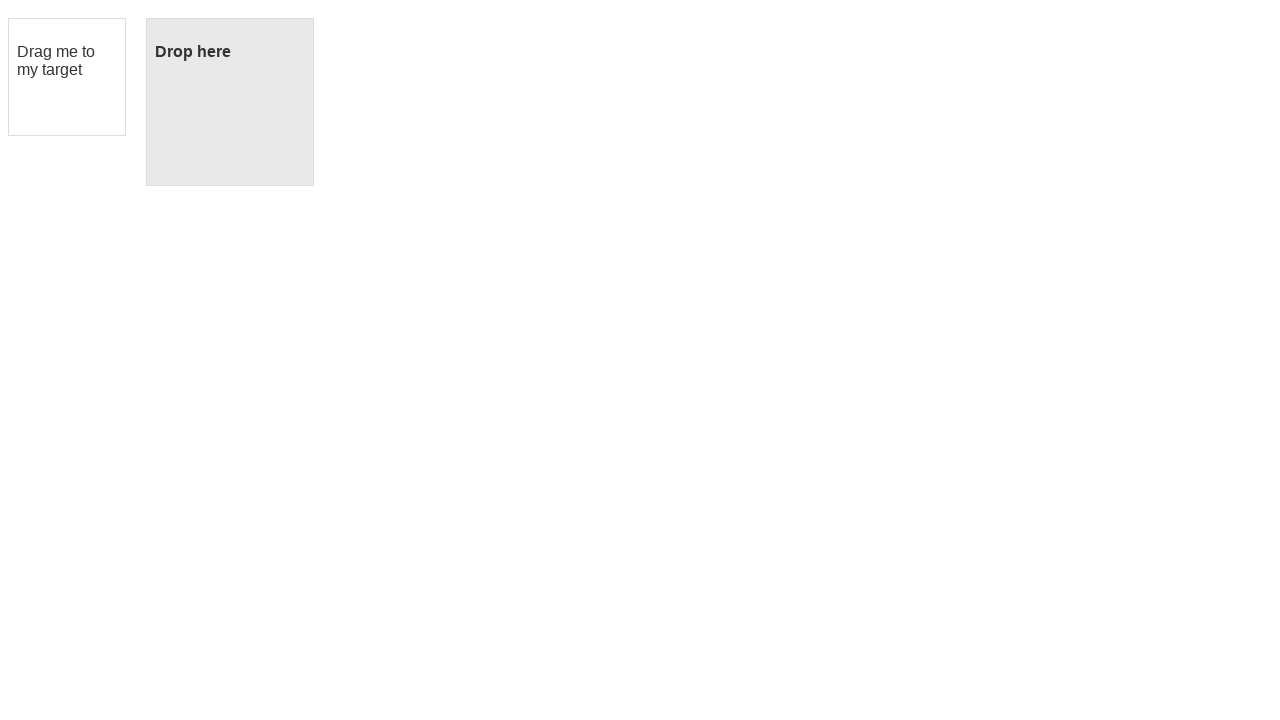

Located the droppable target element
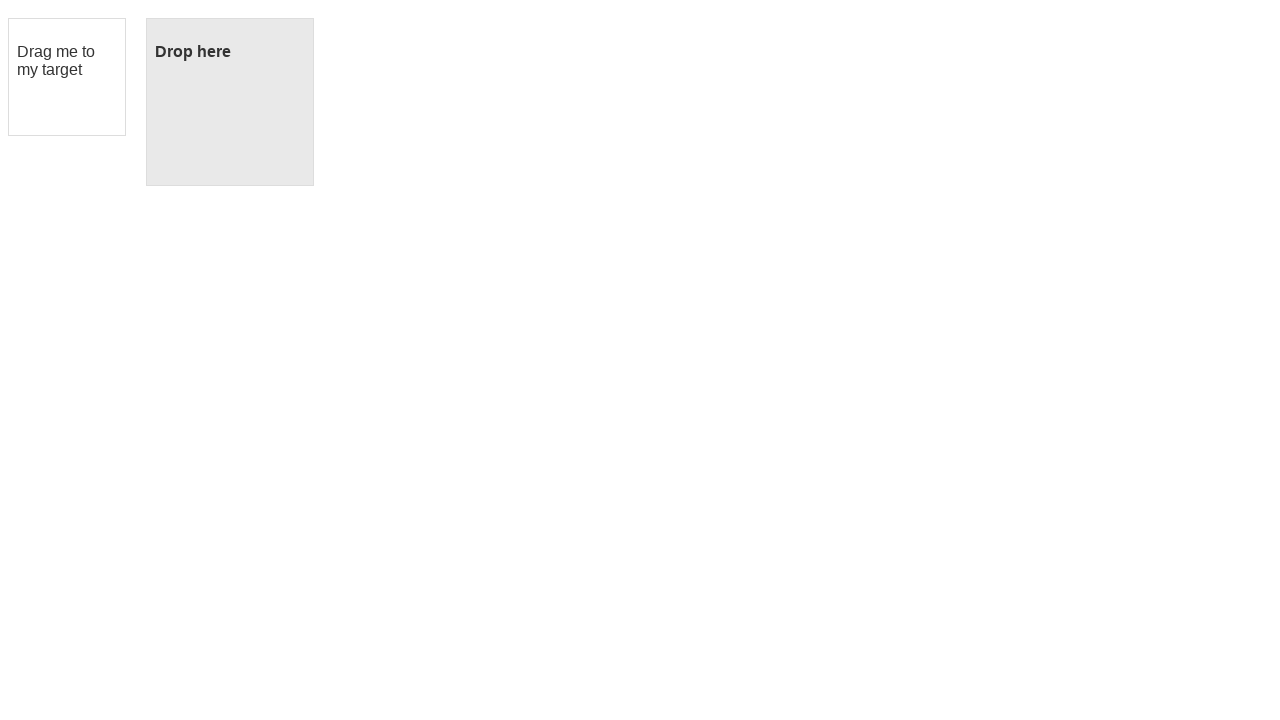

Dragged source element onto target element at (230, 102)
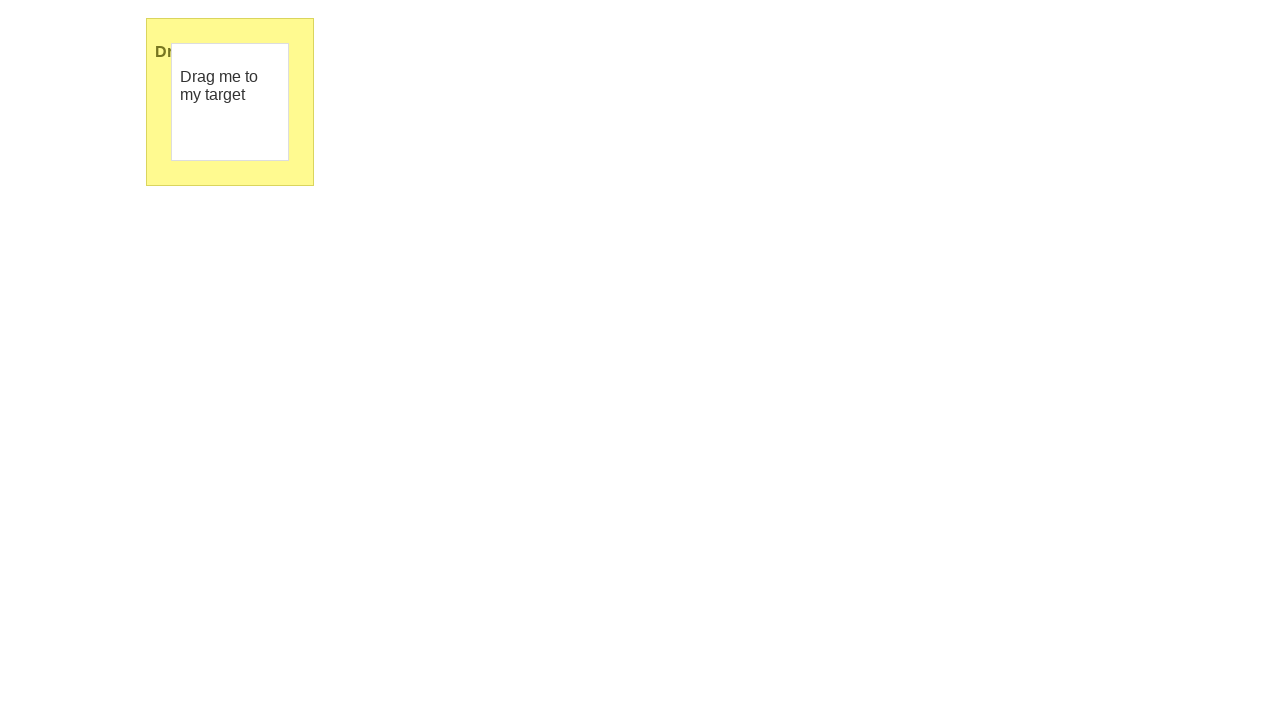

Drop completed successfully - target element now displays 'Dropped!'
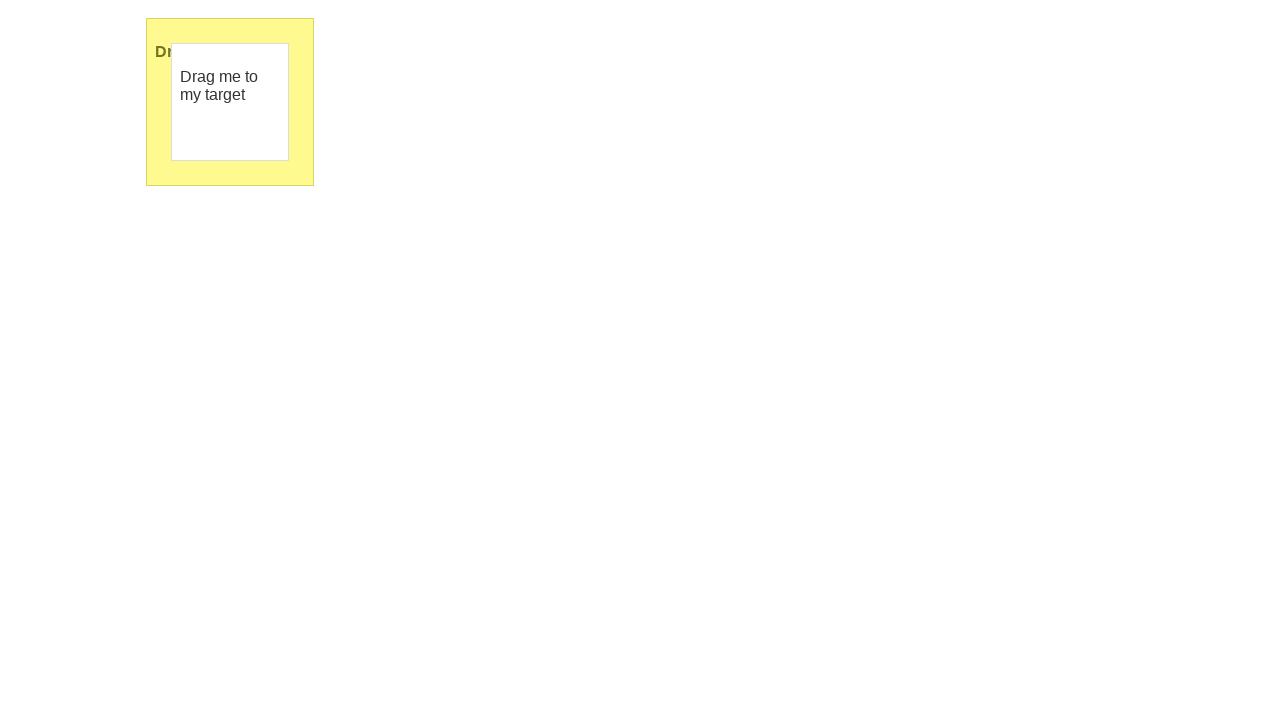

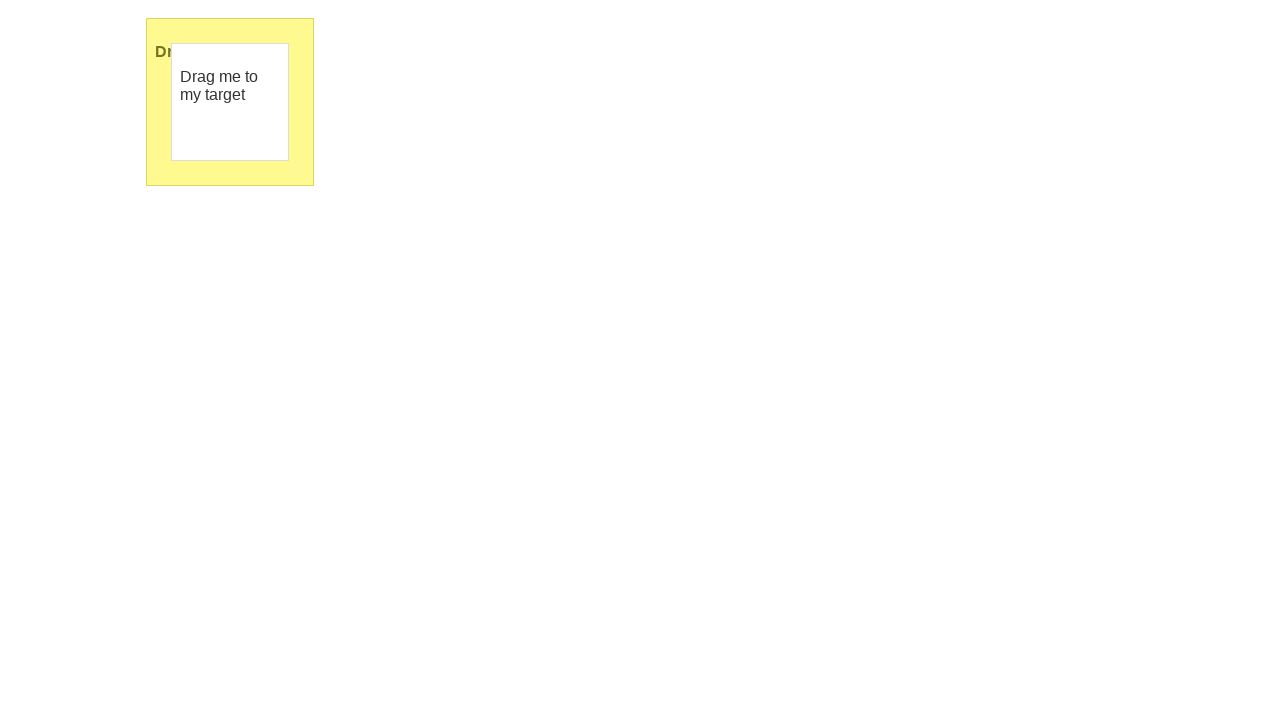